Tests right-click context menu functionality on a link element

Starting URL: https://demoqa.com/links

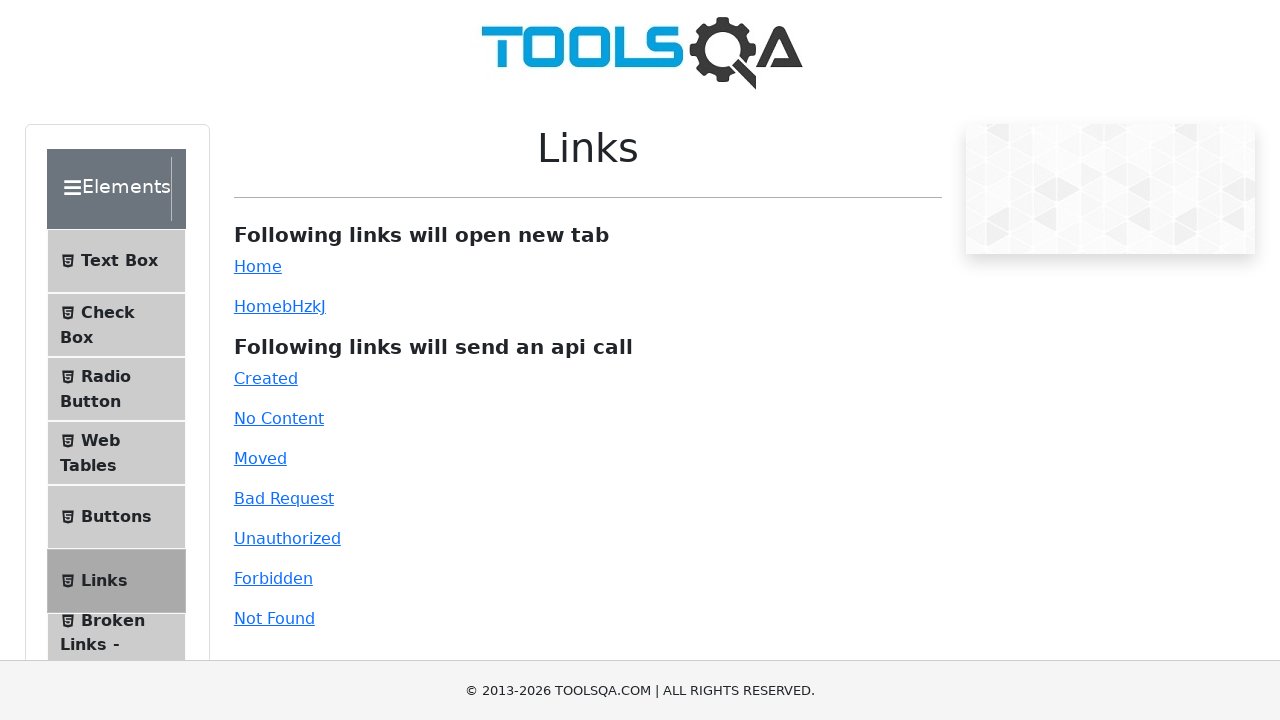

Navigated to https://demoqa.com/links
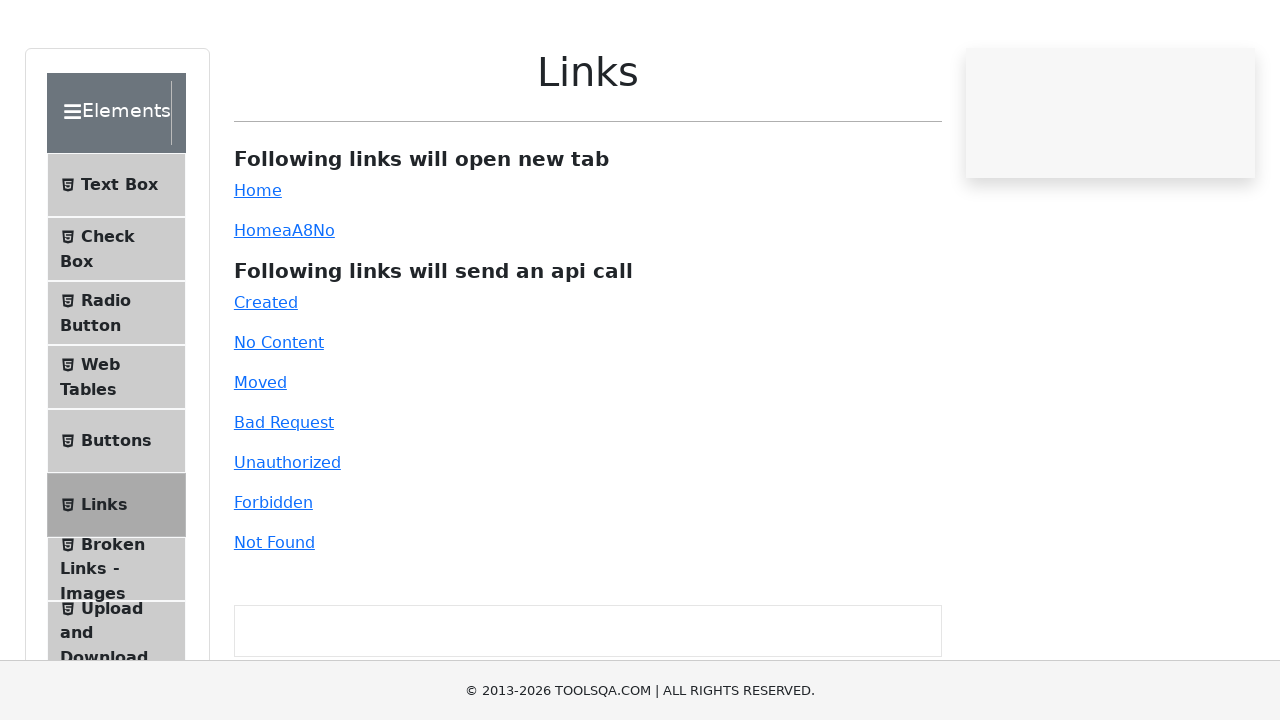

Right-clicked on simpleLink element to open context menu at (258, 266) on xpath=//a[@id='simpleLink']
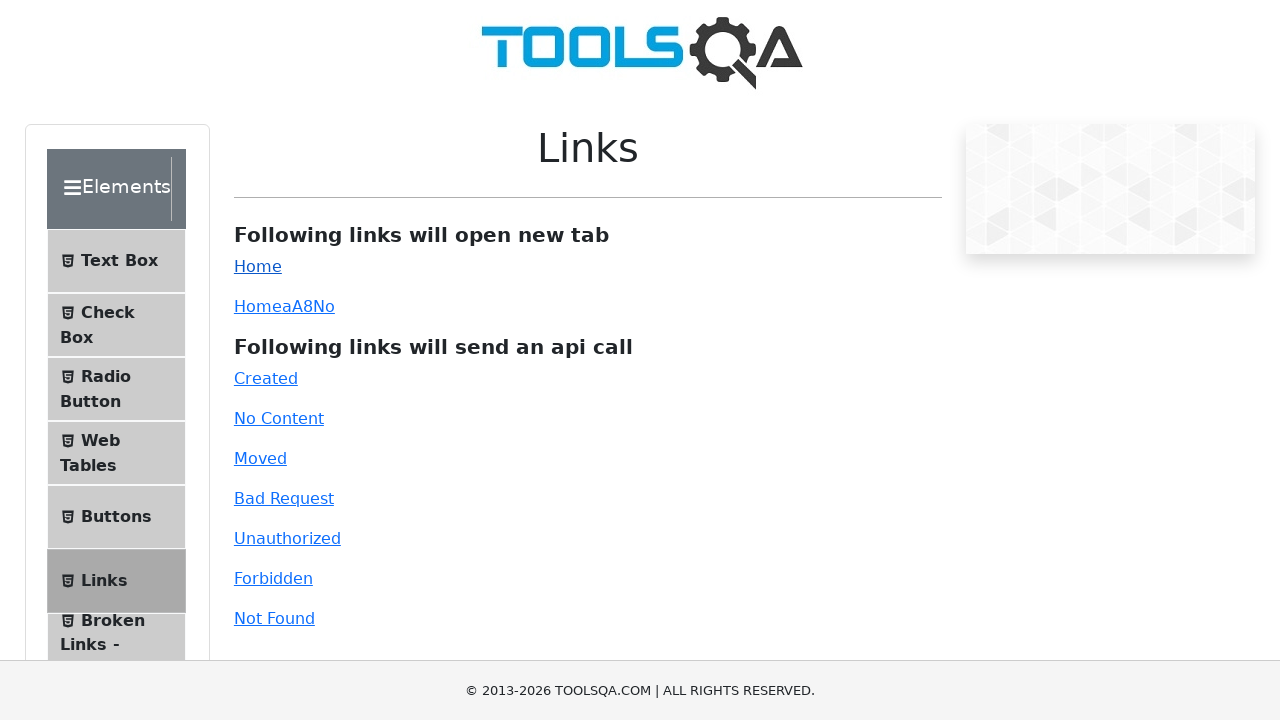

Pressed ArrowDown to navigate context menu
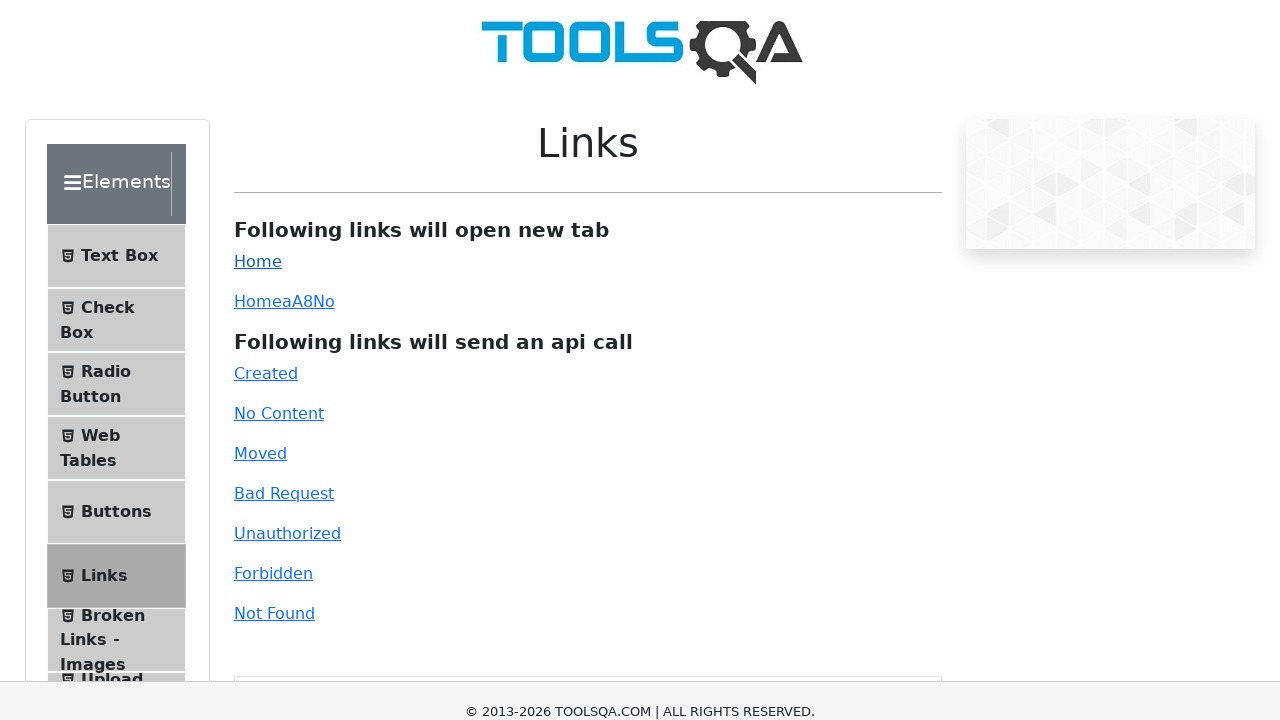

Pressed Enter to select context menu option
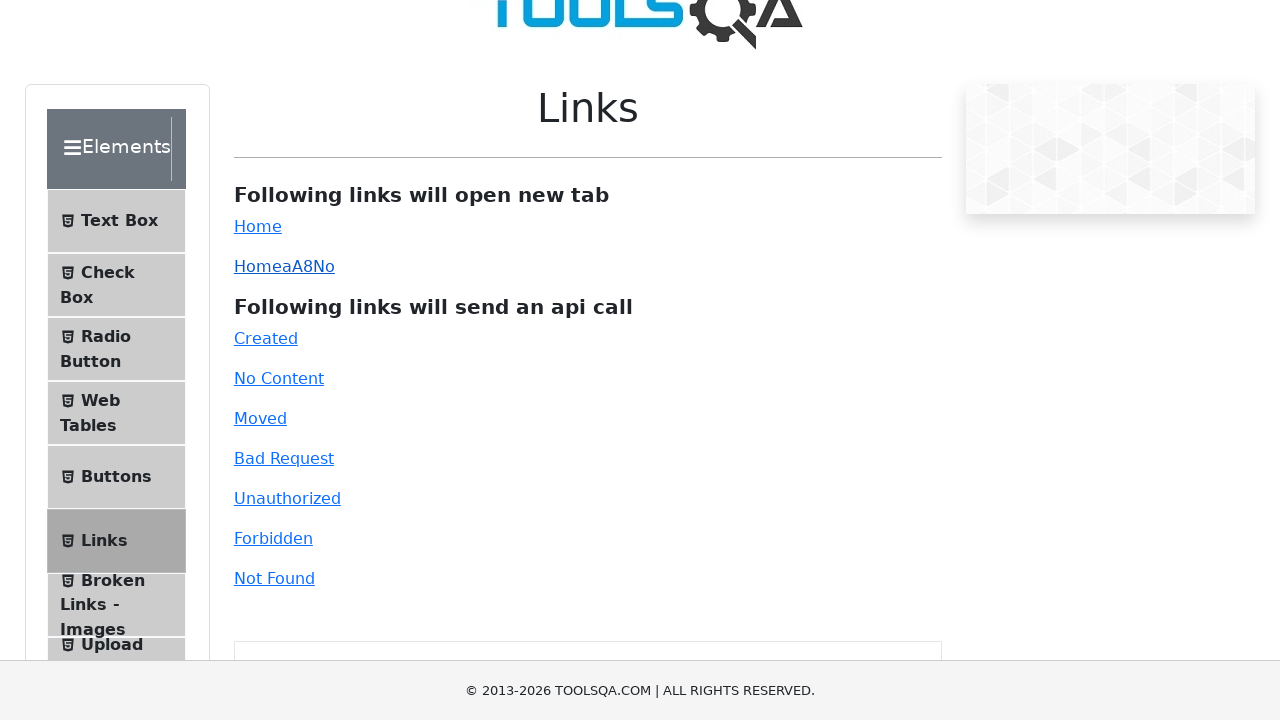

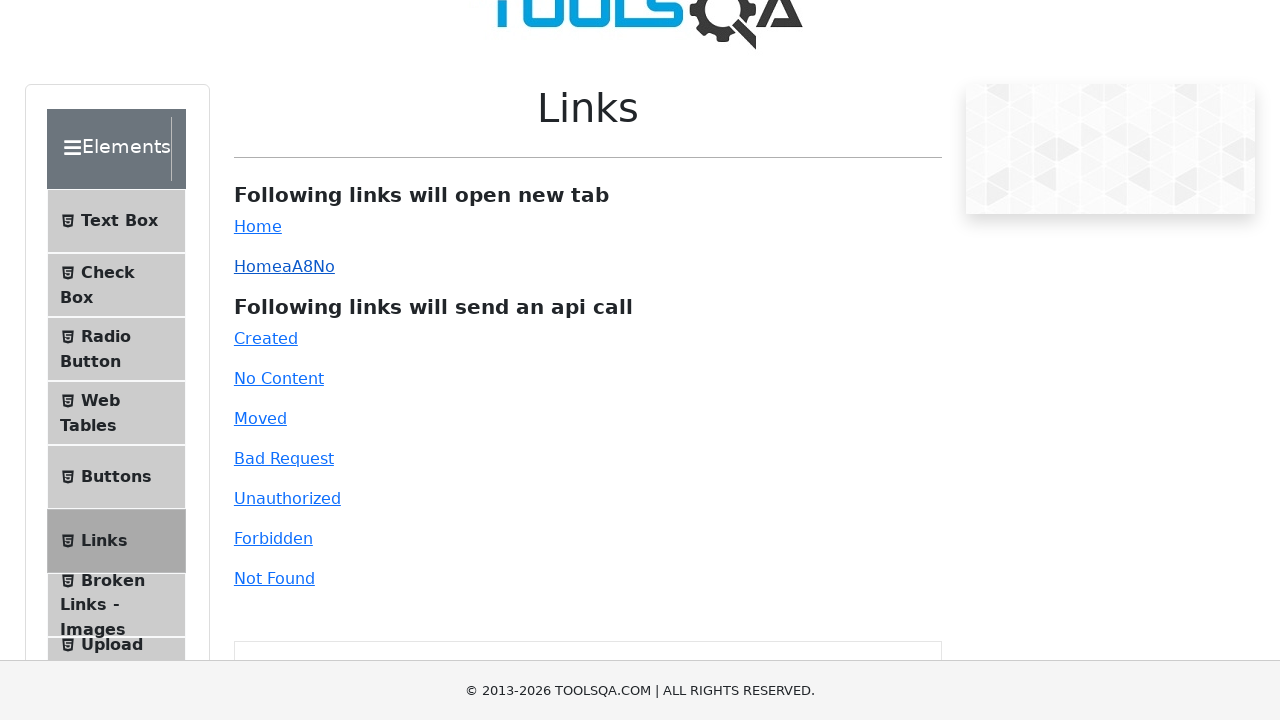